Navigates to a healthcare demo site, clicks the make appointment button, and verifies form field attributes

Starting URL: https://katalon-demo-cura.herokuapp.com/

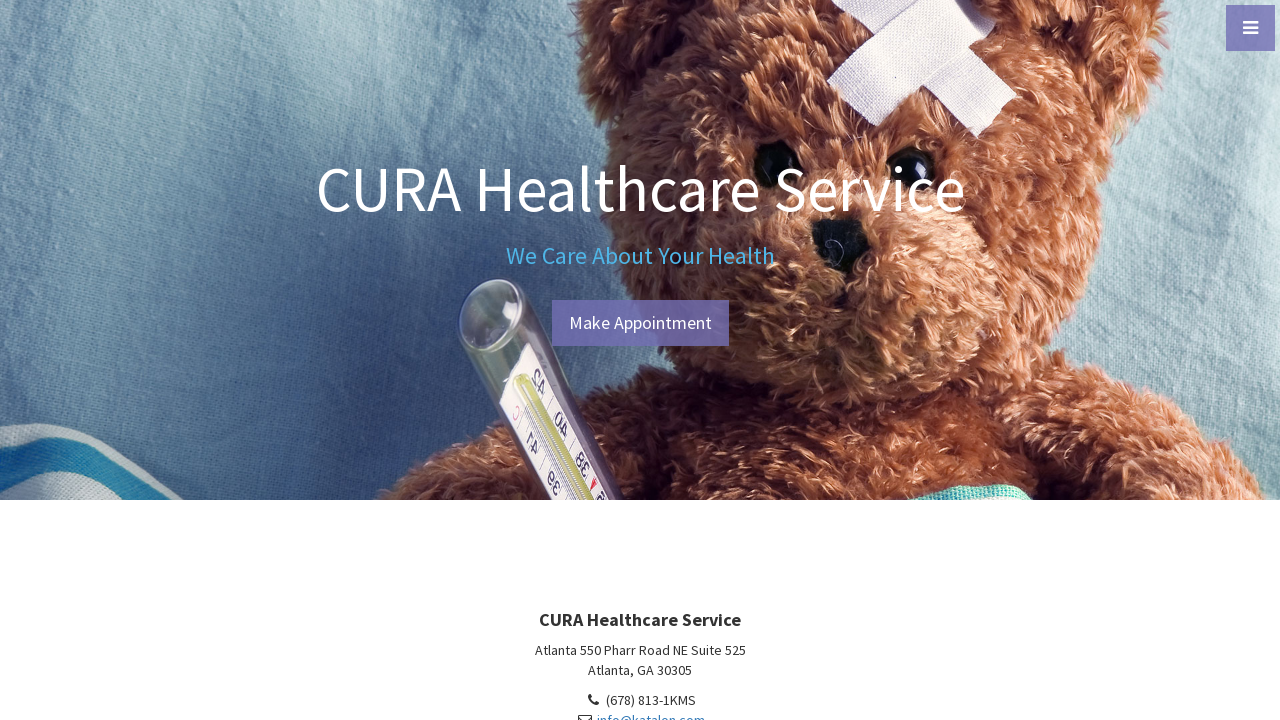

Clicked the make appointment button at (640, 323) on #btn-make-appointment
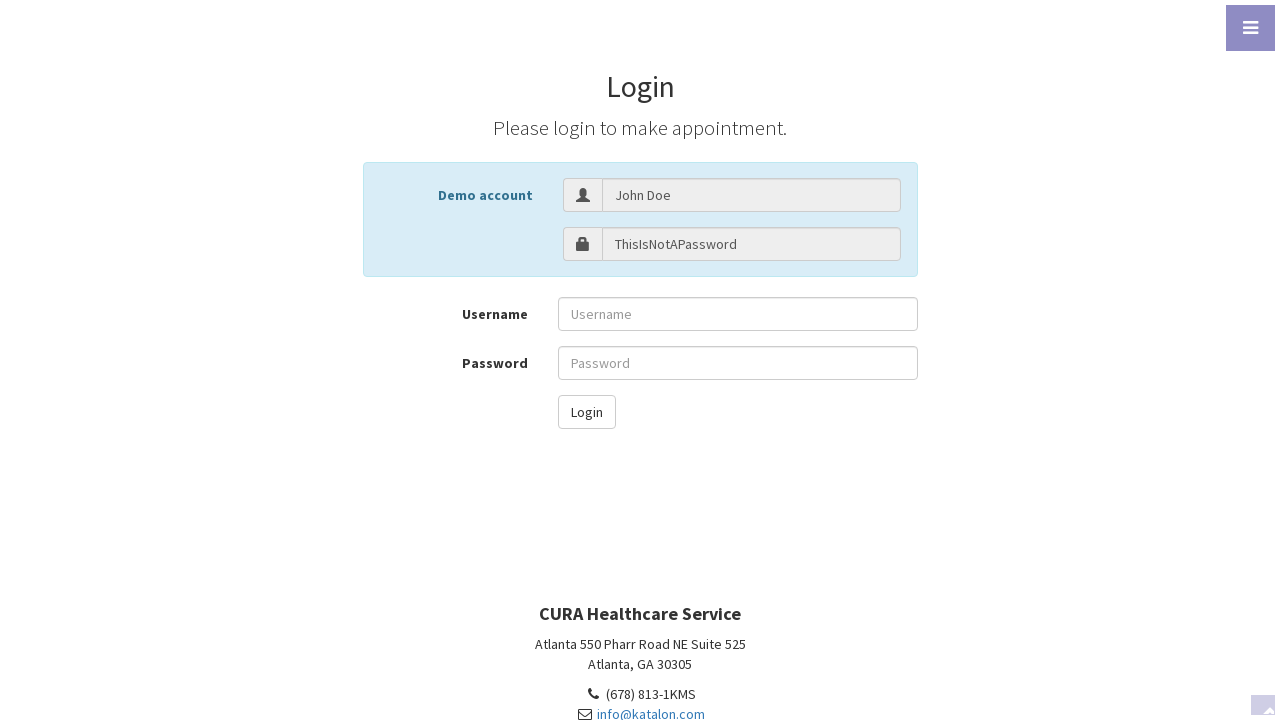

Form loaded and name field with value 'John Doe' is present
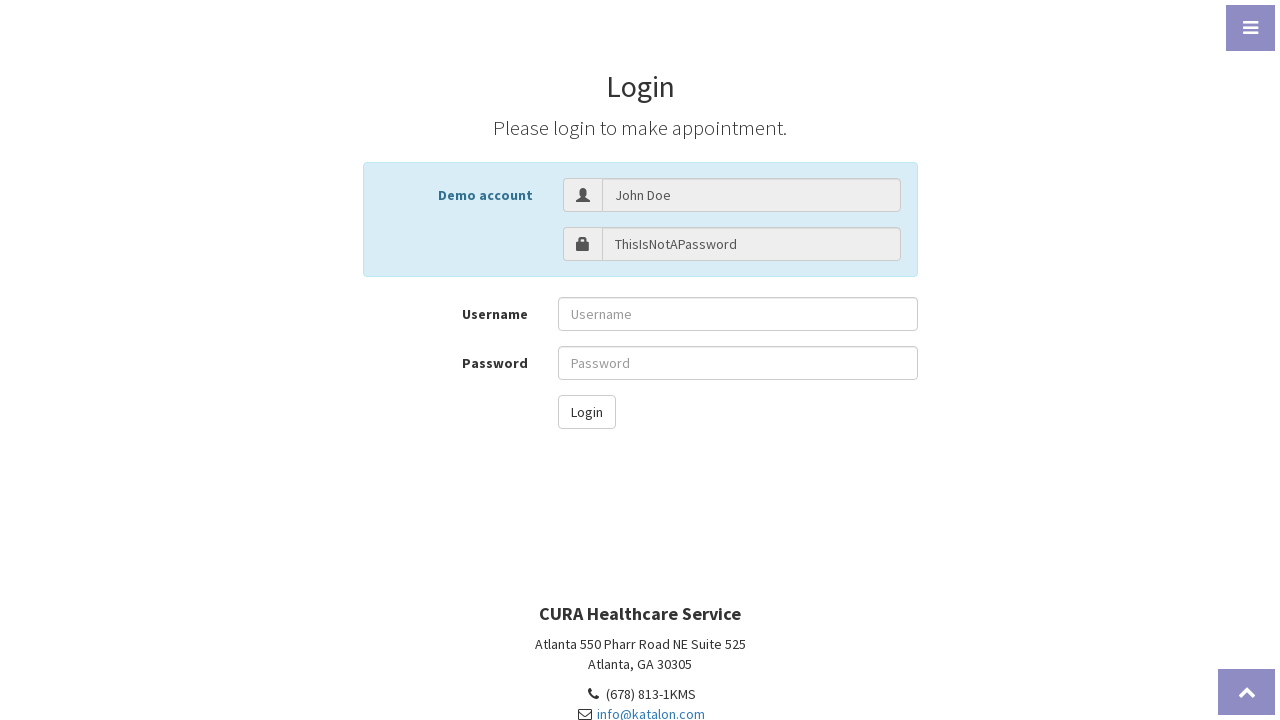

Located the name input field element
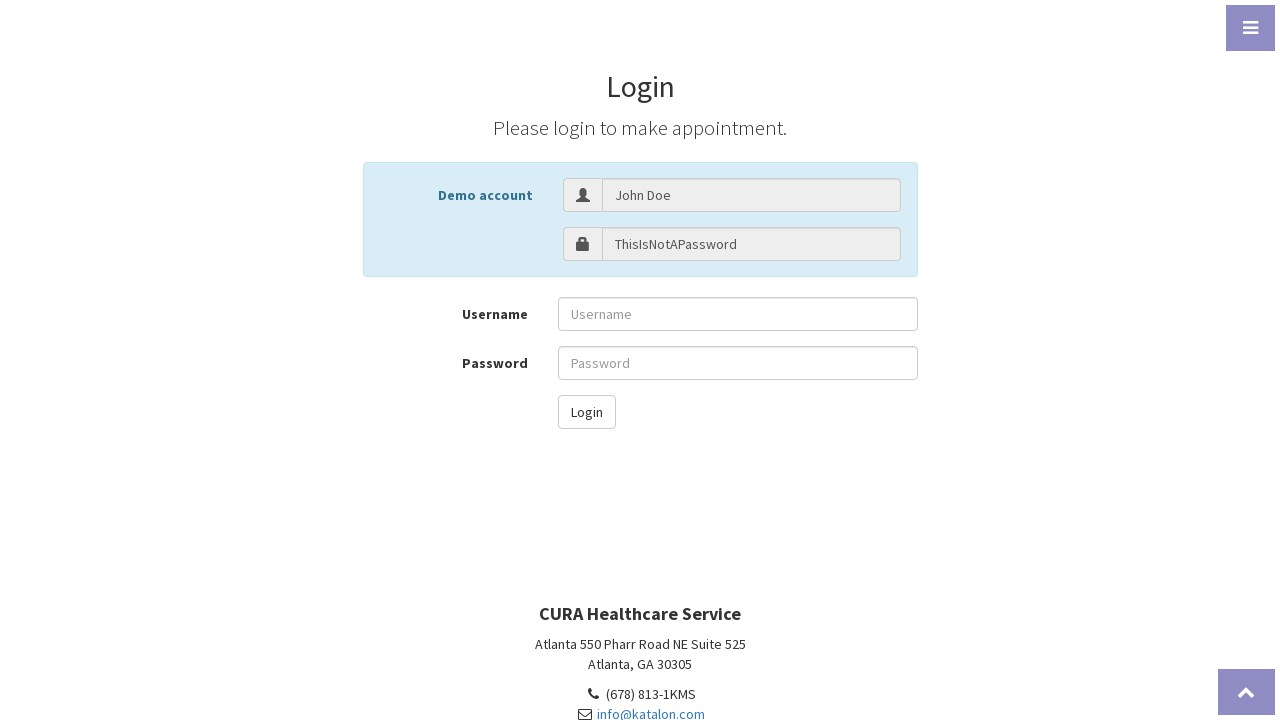

Verified name input field has value attribute 'John Doe'
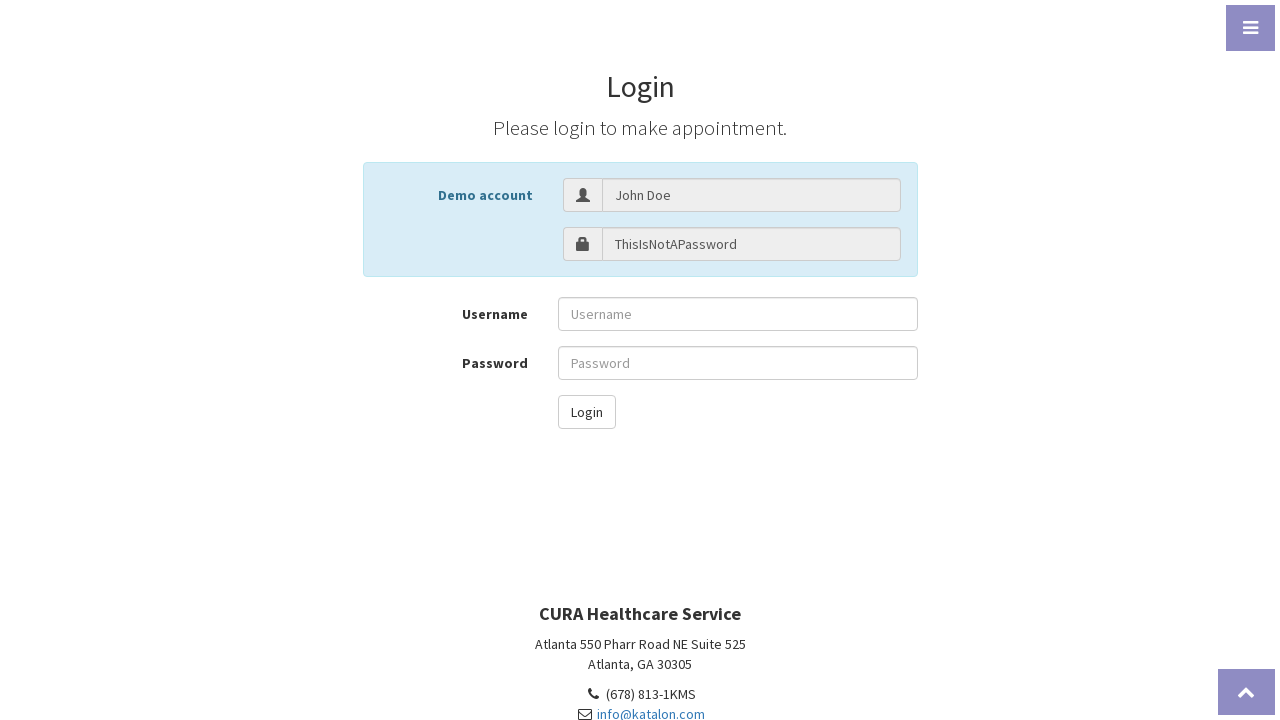

Verified name input field has type attribute 'text'
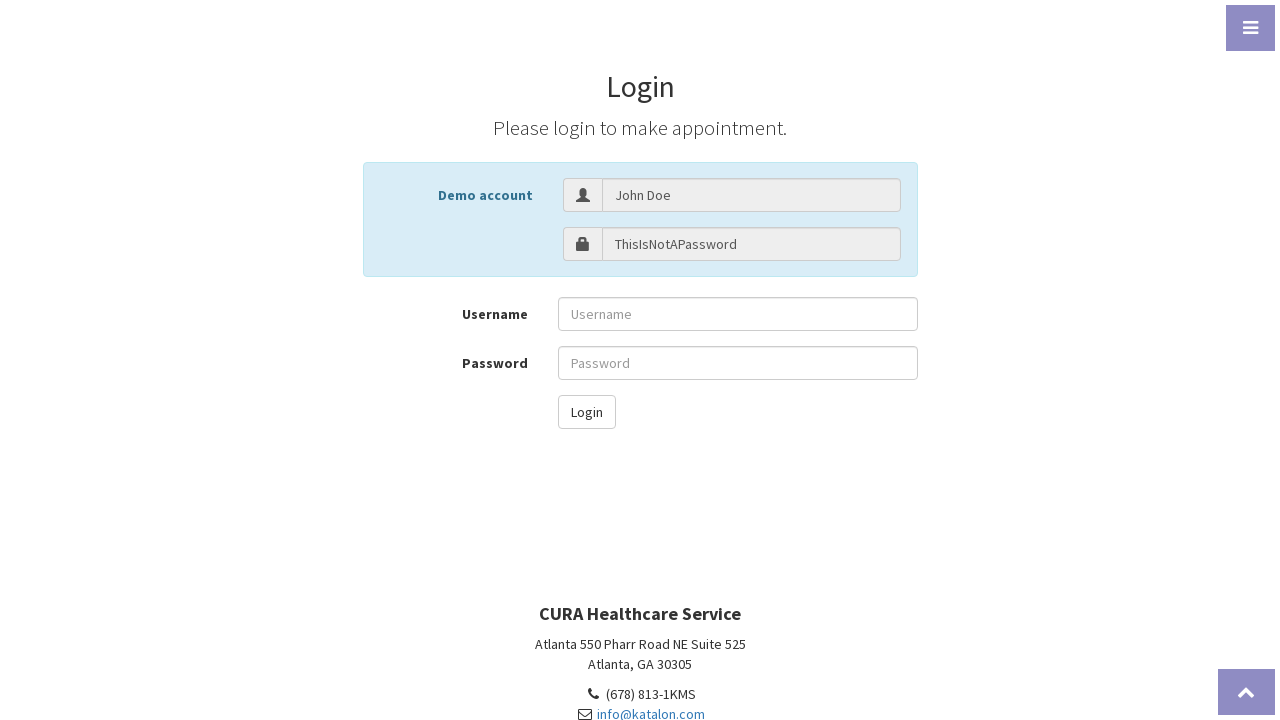

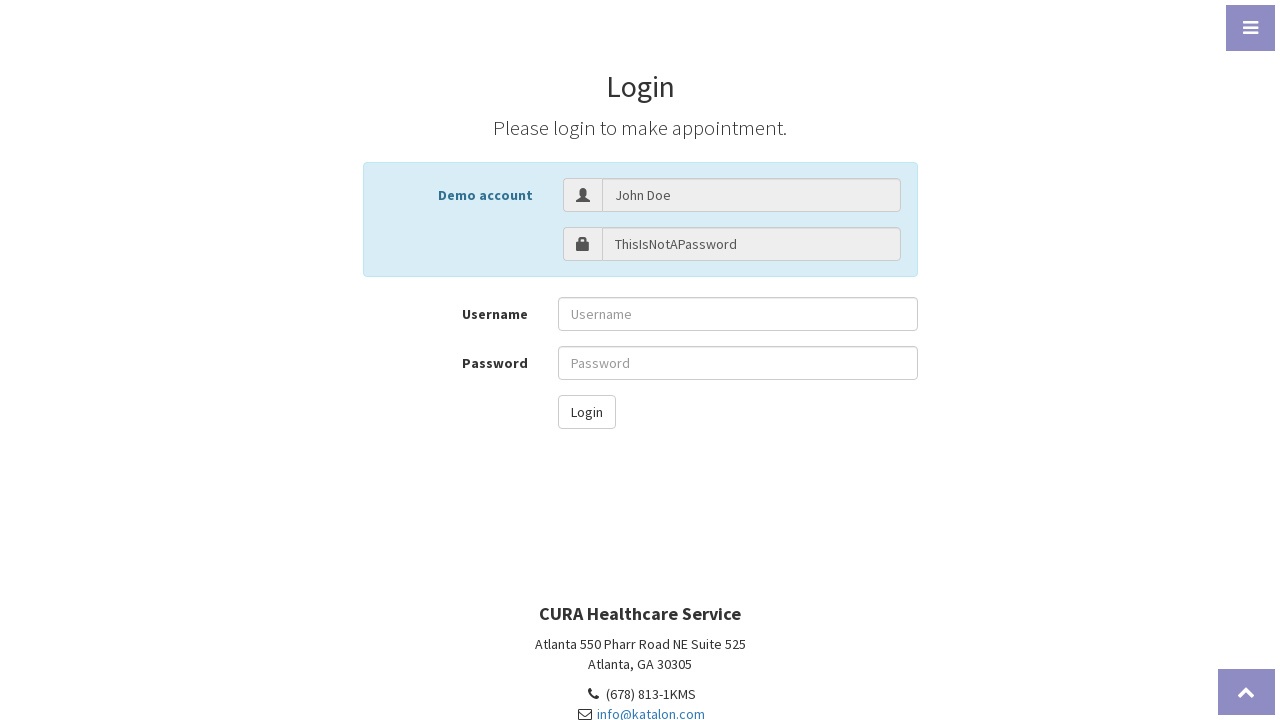